Tests file upload functionality by selecting a file, checking a checkbox, and submitting the form

Starting URL: https://testpages.herokuapp.com/styled/file-upload-test.html

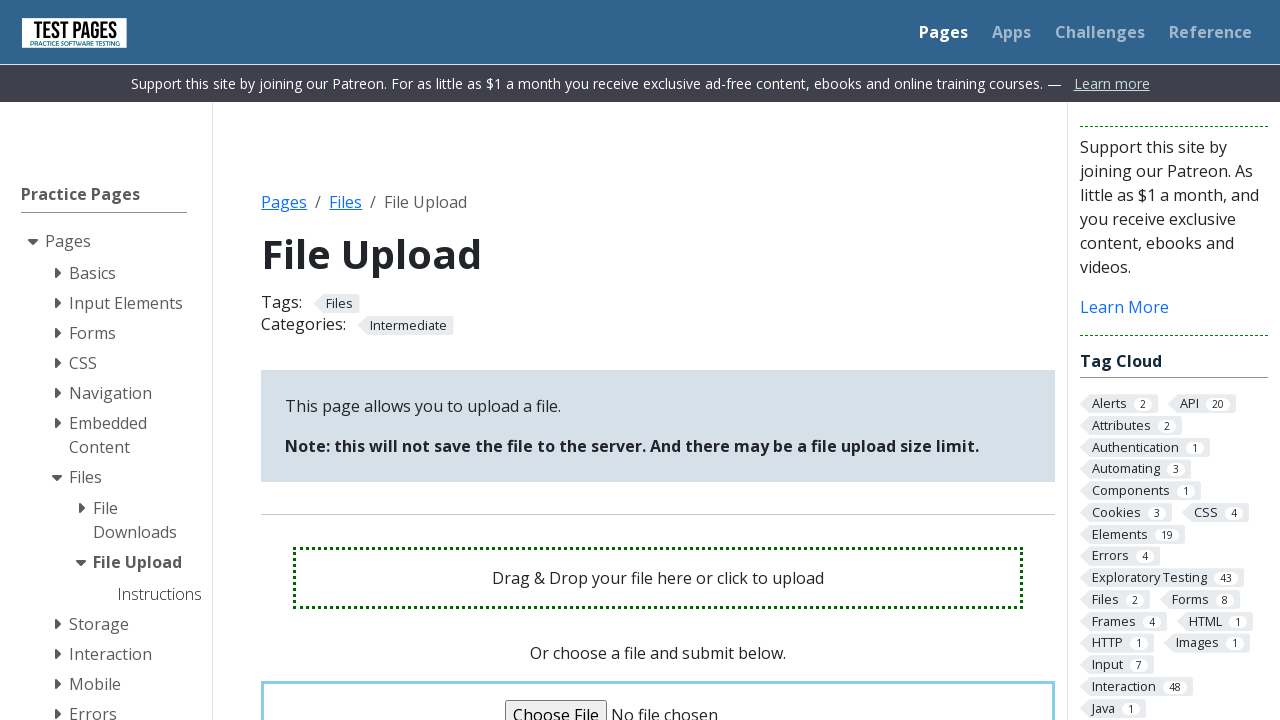

File input field became visible
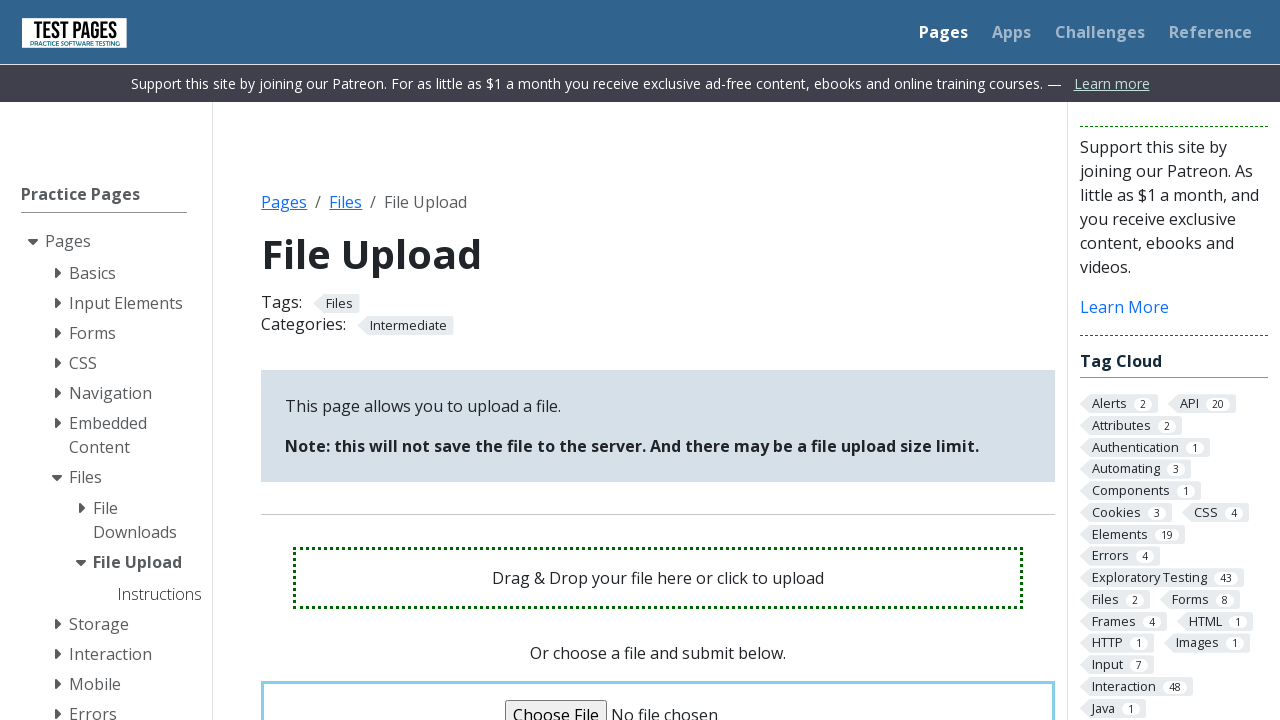

Selected temporary JPG file for upload
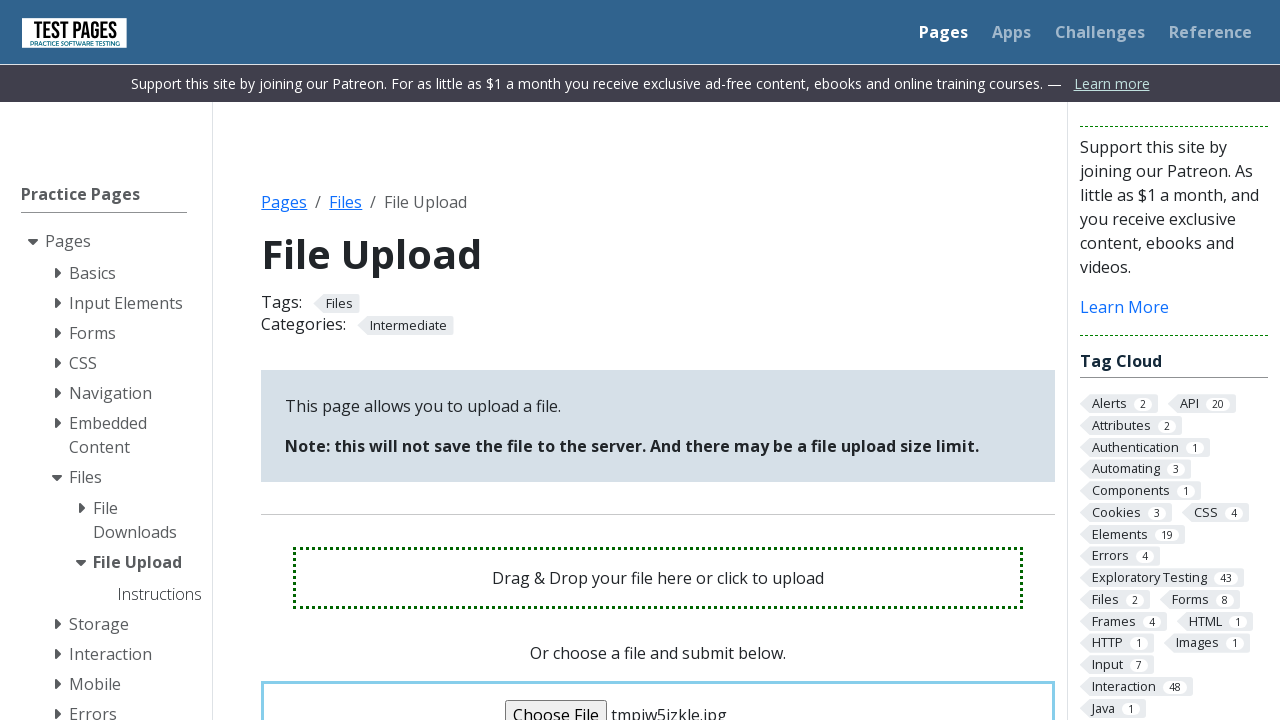

Checked 'It's an image' checkbox at (571, 360) on input[id*='itsanimage']
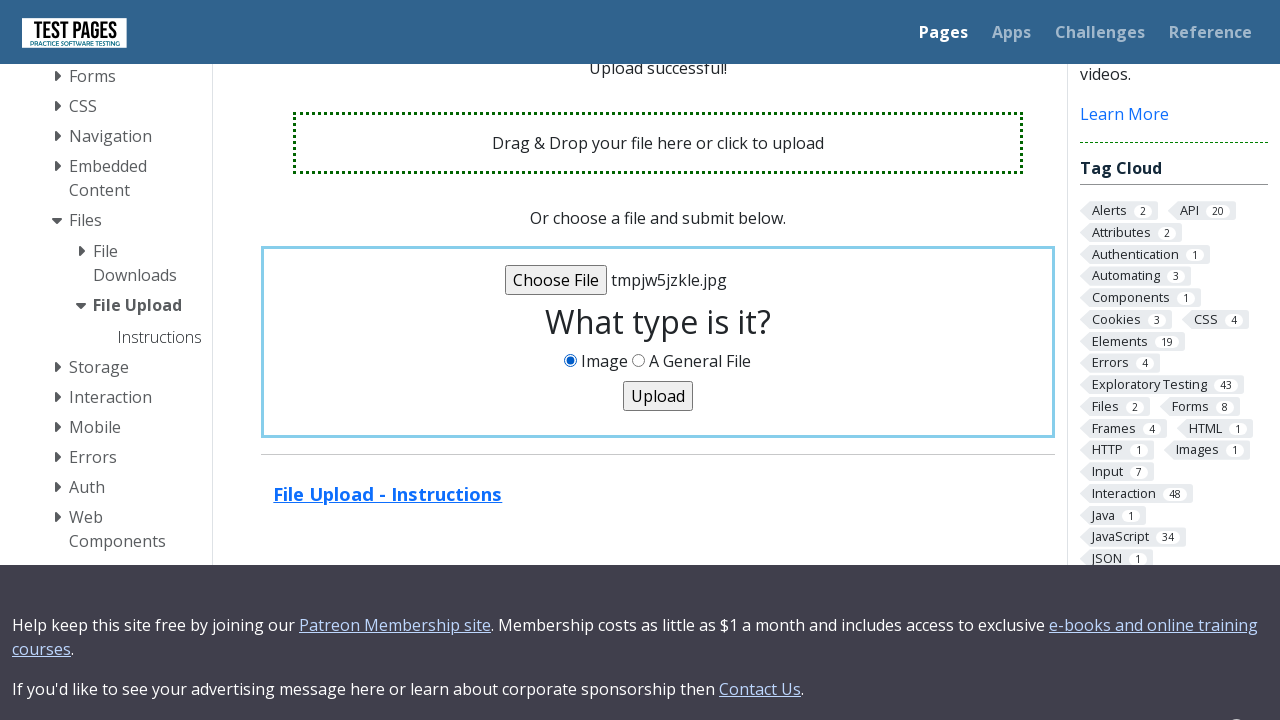

Clicked submit button to upload file at (658, 396) on input[type='submit']
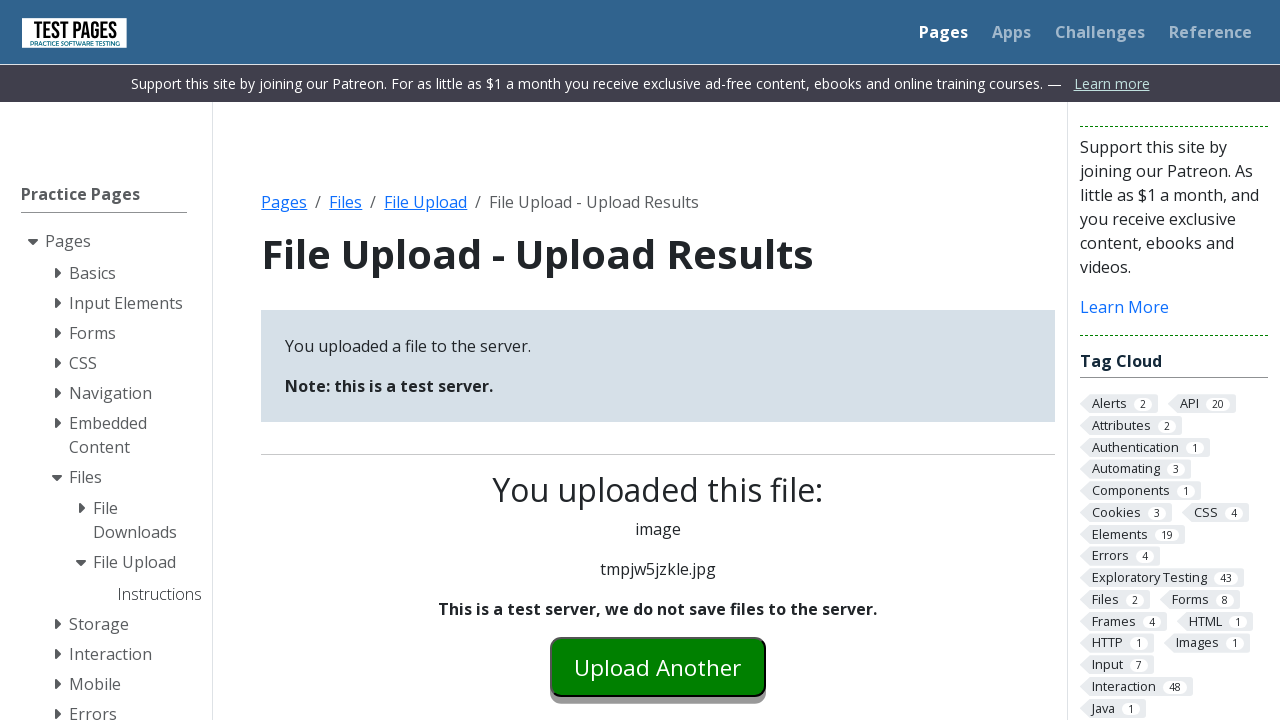

Waited for form submission to complete
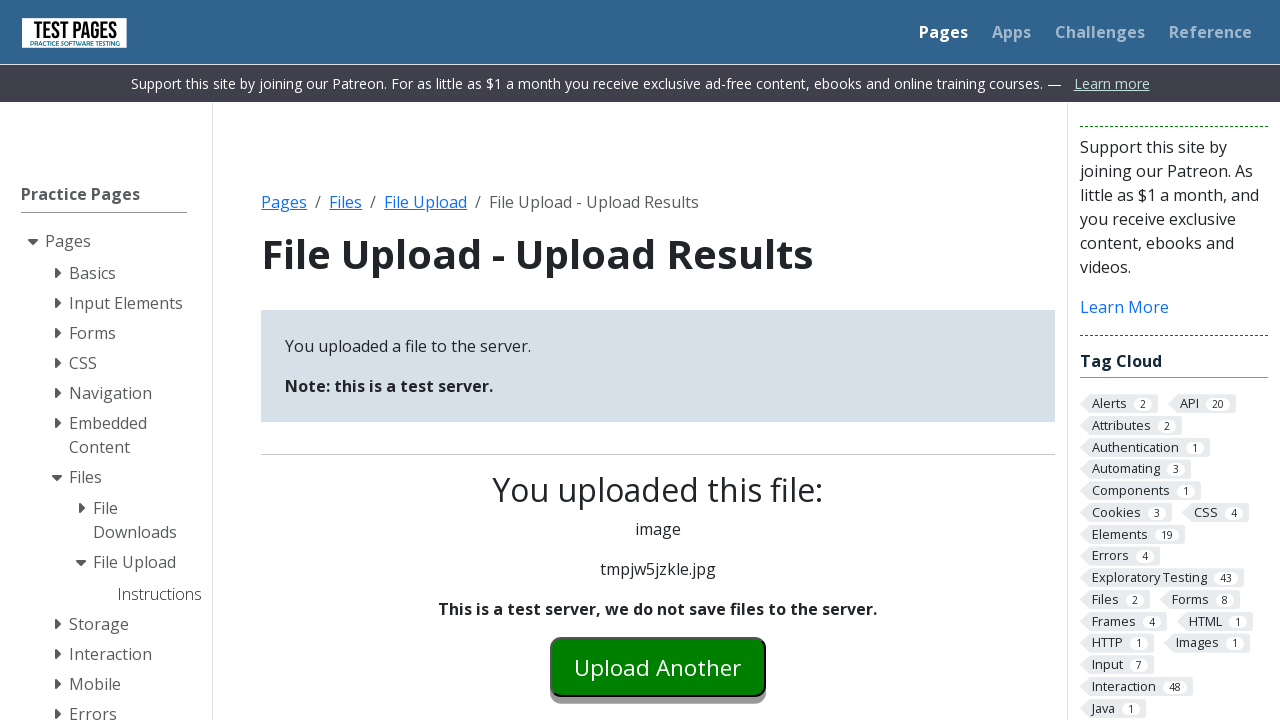

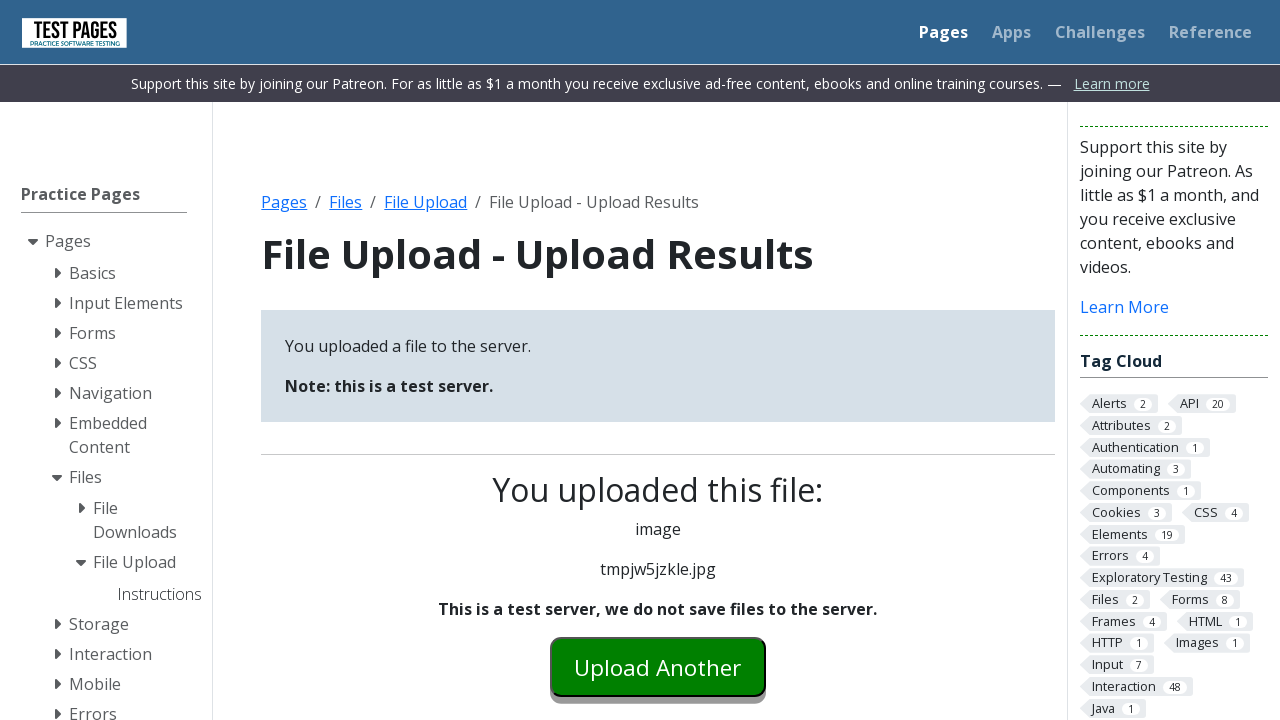